Tests adding a product to cart and verifying cart price calculations including subtotal and total amounts

Starting URL: http://practice.automationtesting.in/

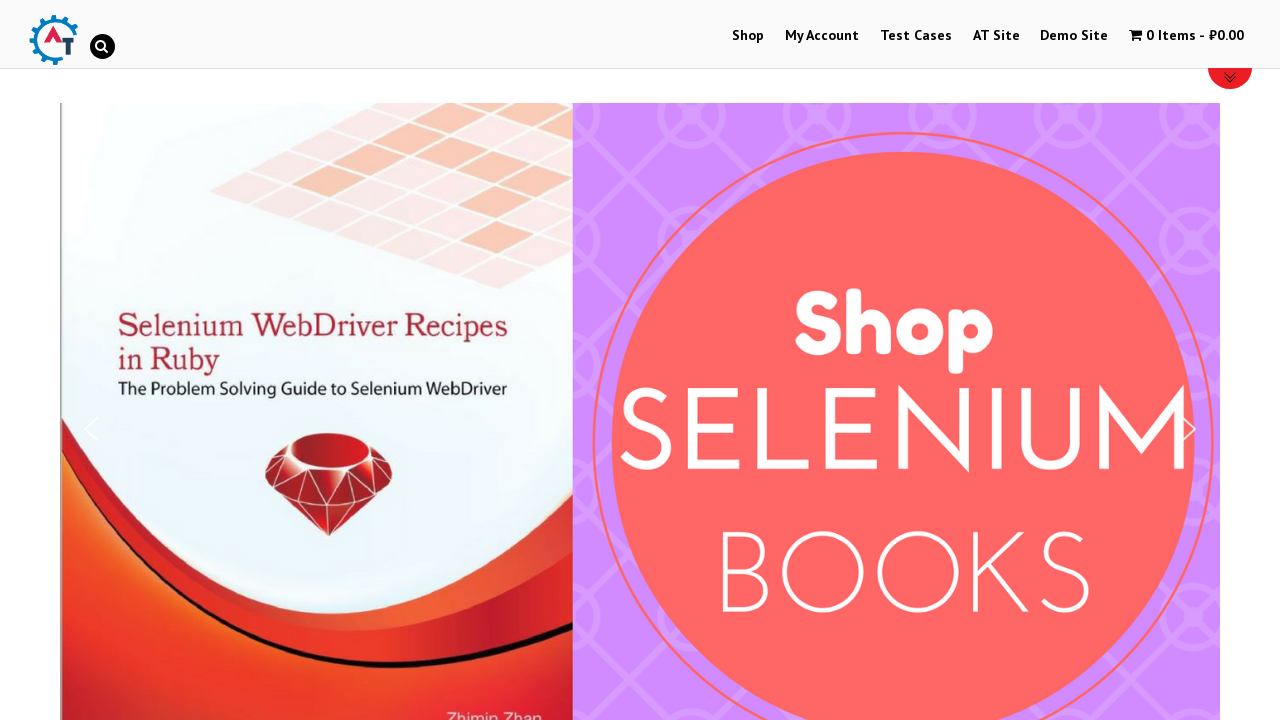

Clicked on shop menu item to navigate to shop page at (748, 36) on #menu-item-40
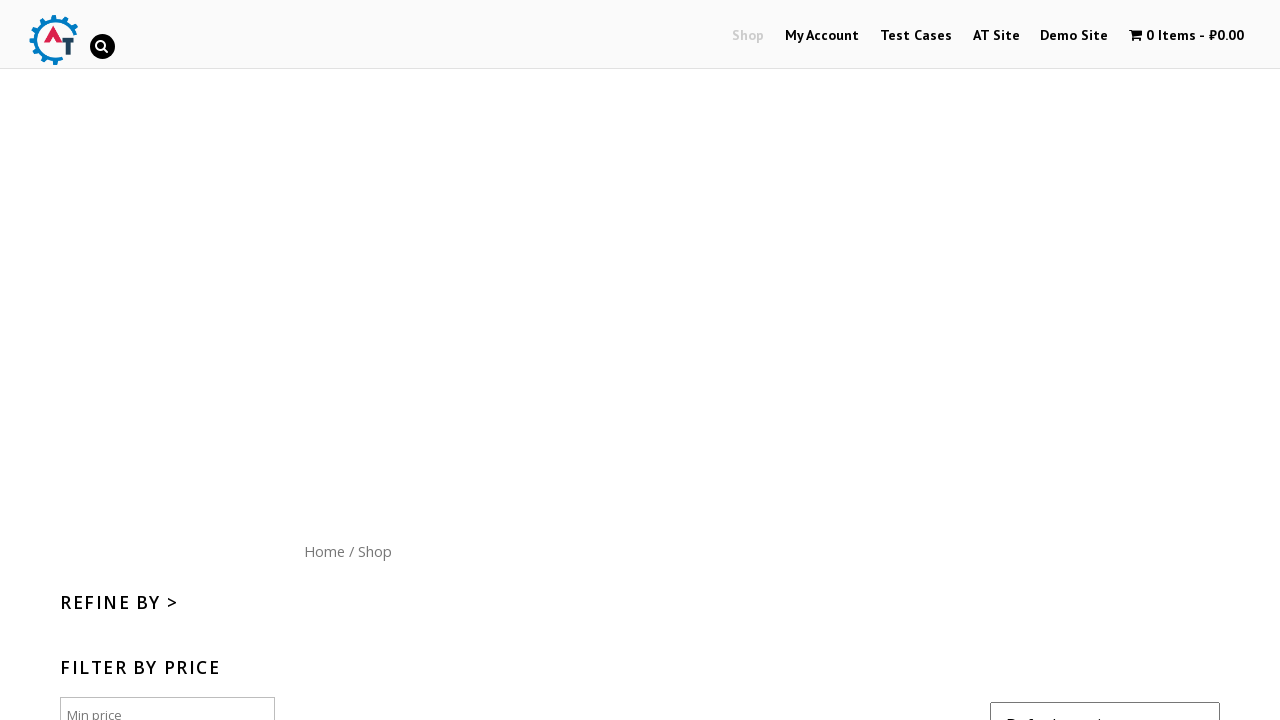

Scrolled down 300px to view products
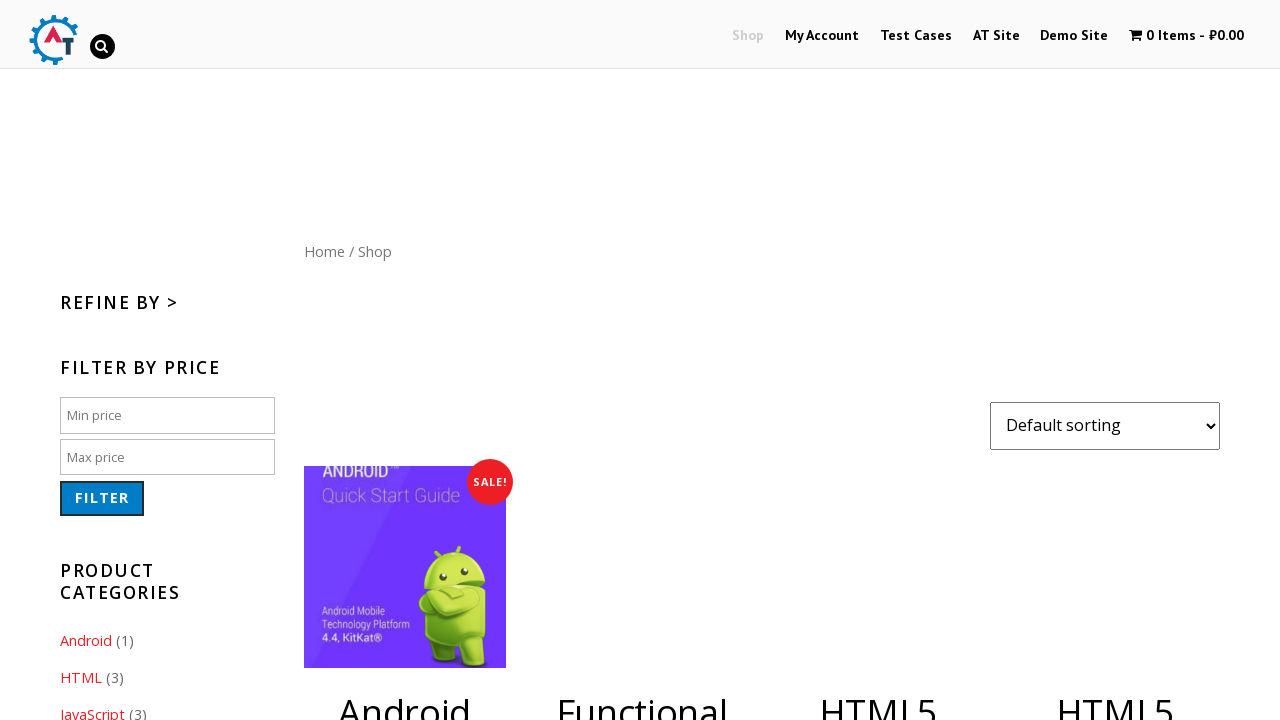

Clicked 'Add to cart' button for product with ID 182 at (1115, 361) on [data-product_id="182"]
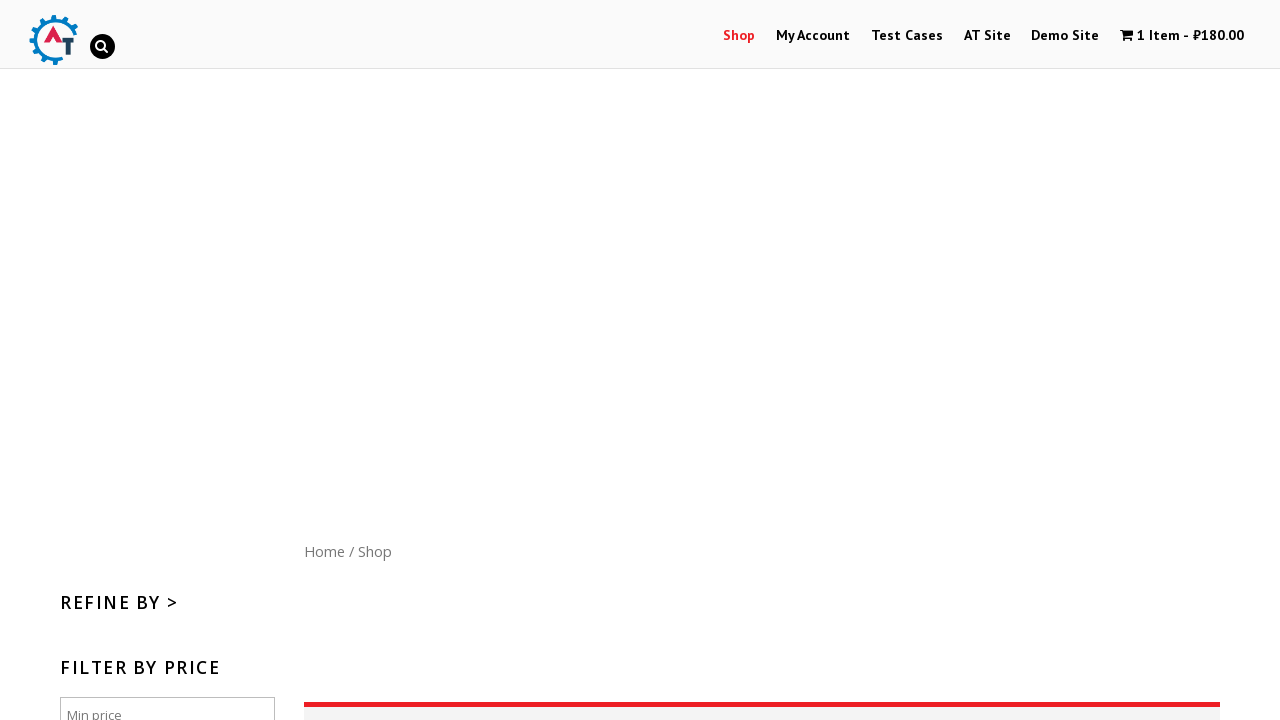

Waited 2 seconds for cart to update
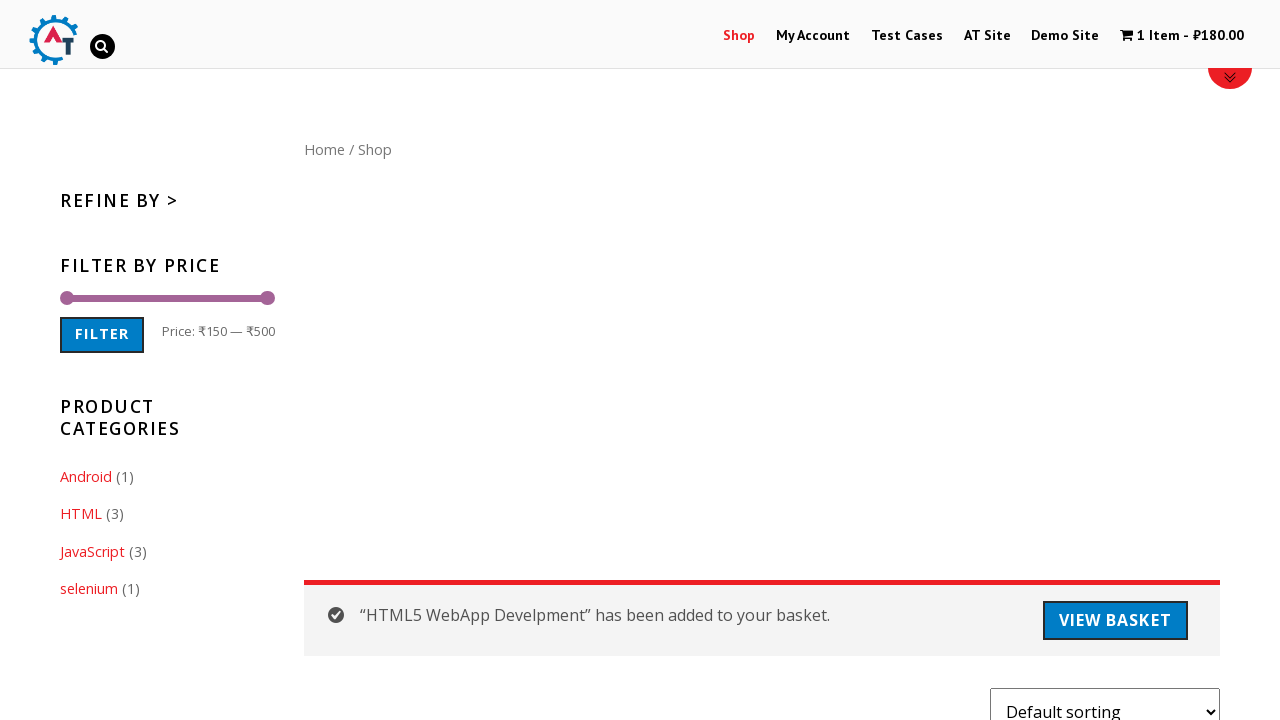

Clicked on cart contents to view cart details at (1158, 36) on .cartcontents
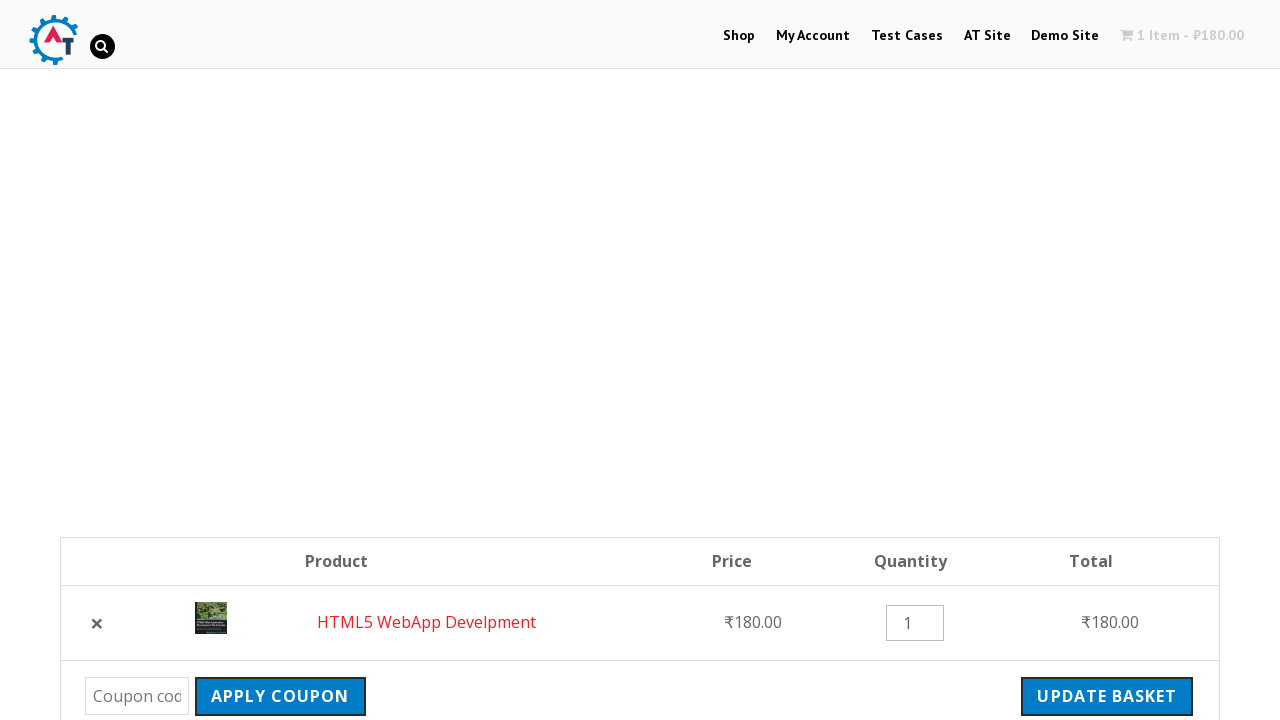

Cart subtotal element loaded
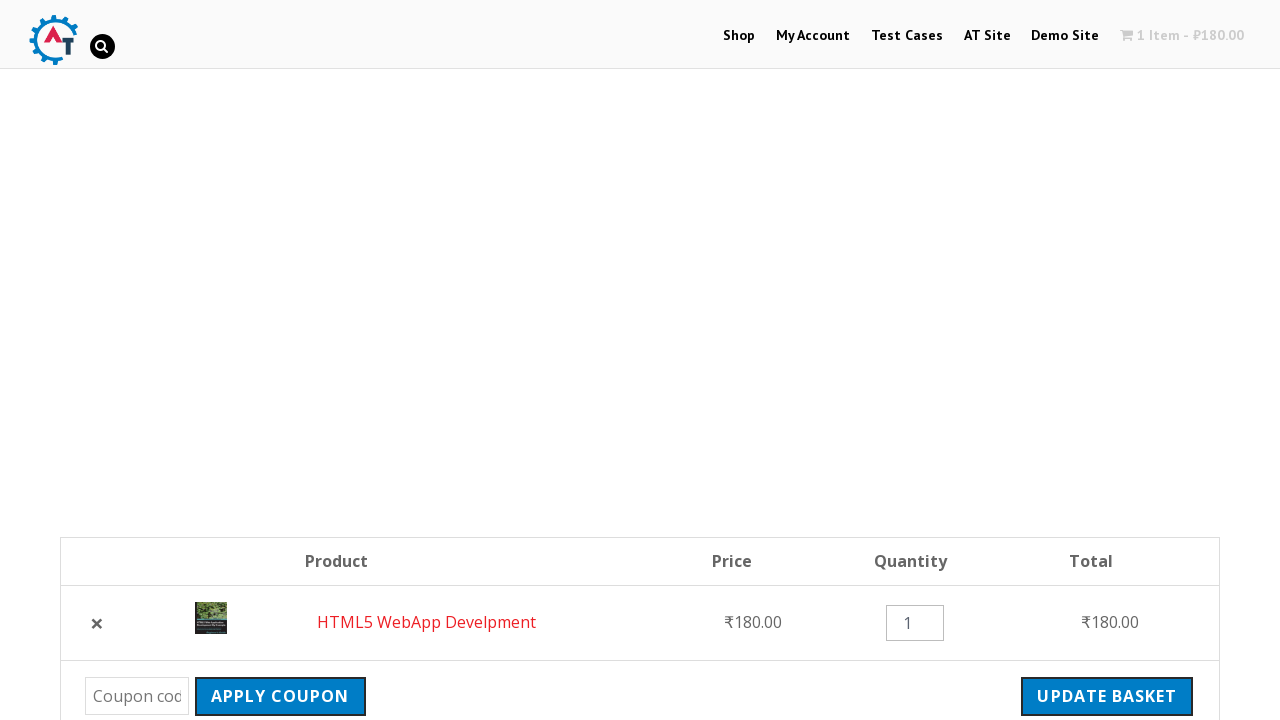

Cart order total element loaded - price verification ready
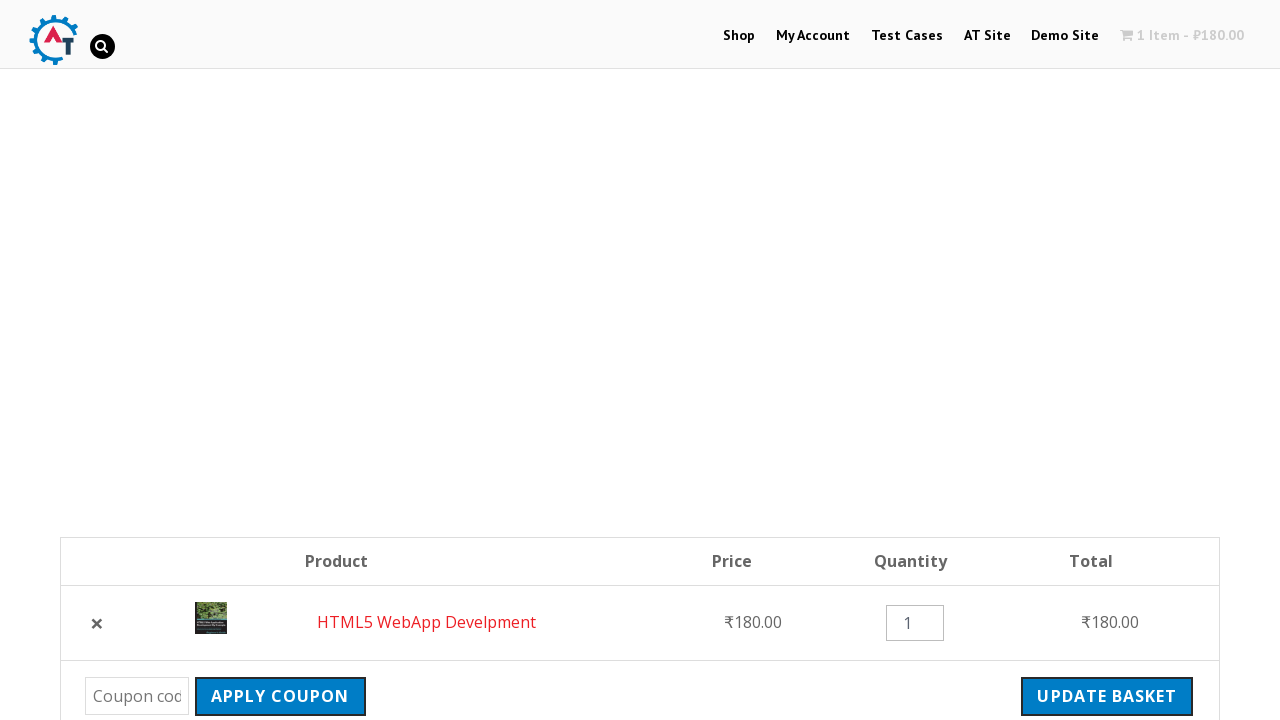

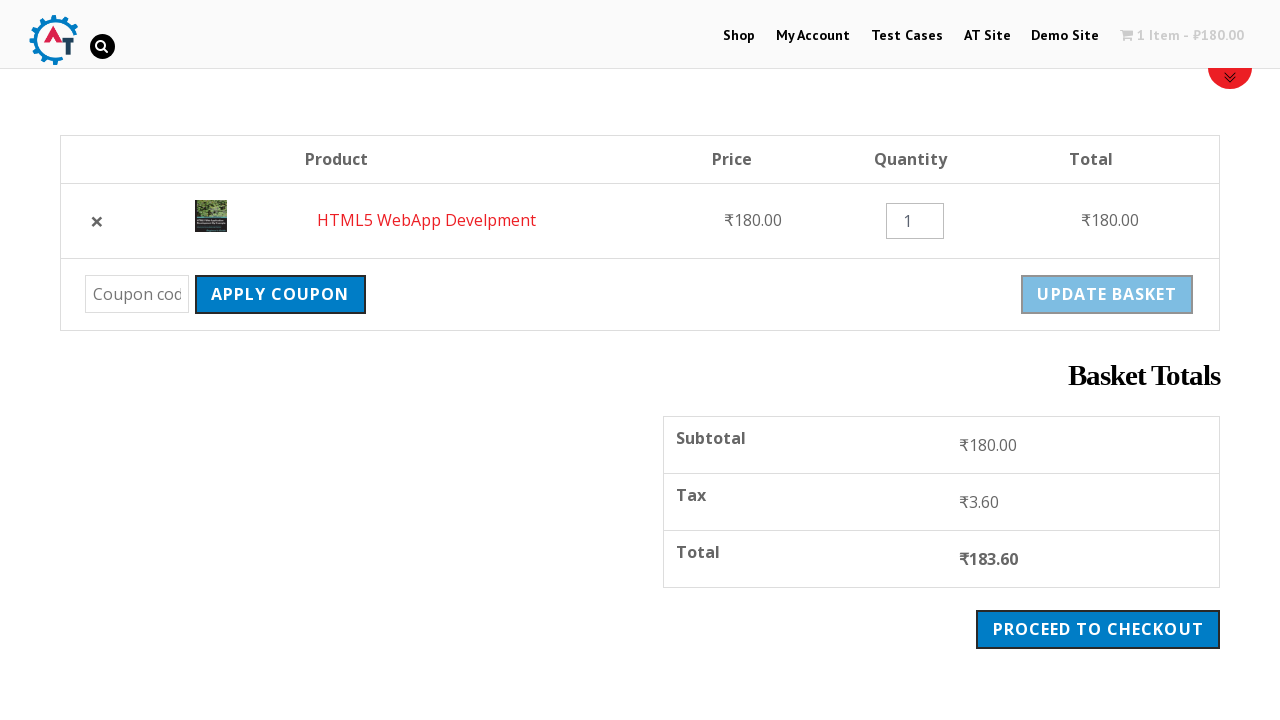